Tests dynamic dropdown functionality on a flight booking practice page by selecting origin and destination cities from dropdown menus and interacting with a date picker

Starting URL: https://rahulshettyacademy.com/dropdownsPractise/

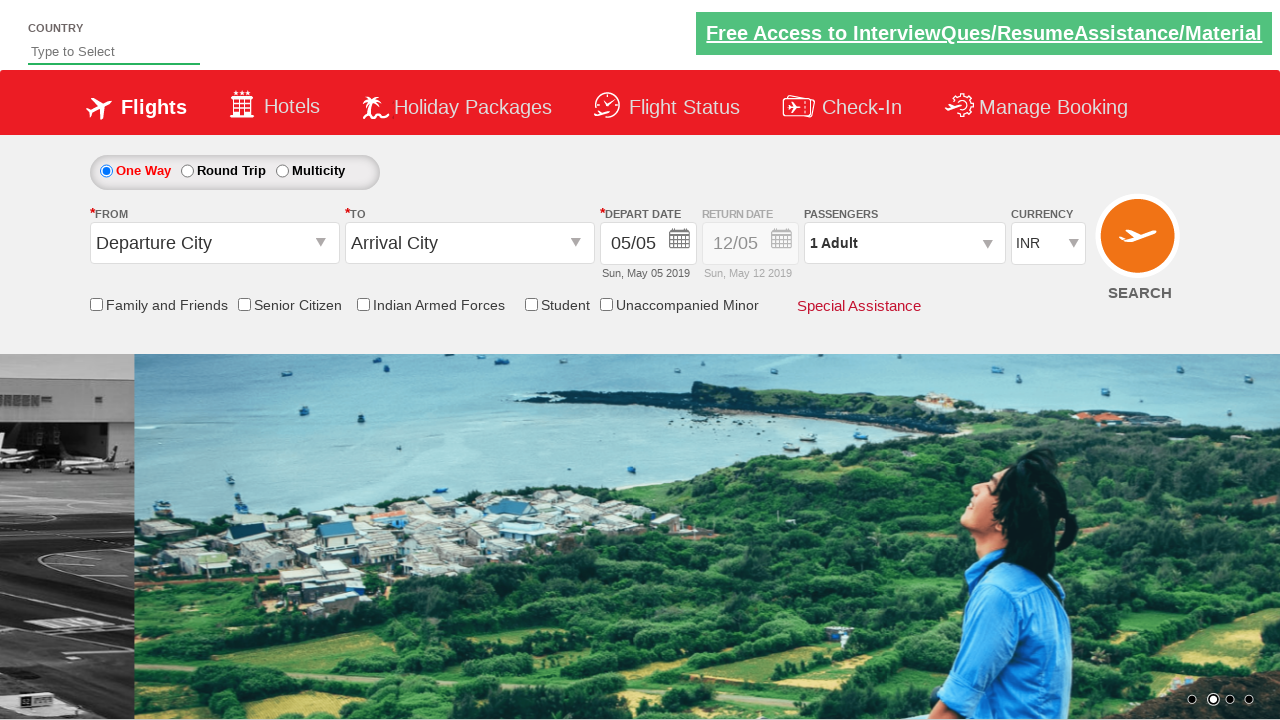

Clicked on origin station dropdown at (214, 243) on #ctl00_mainContent_ddl_originStation1_CTXT
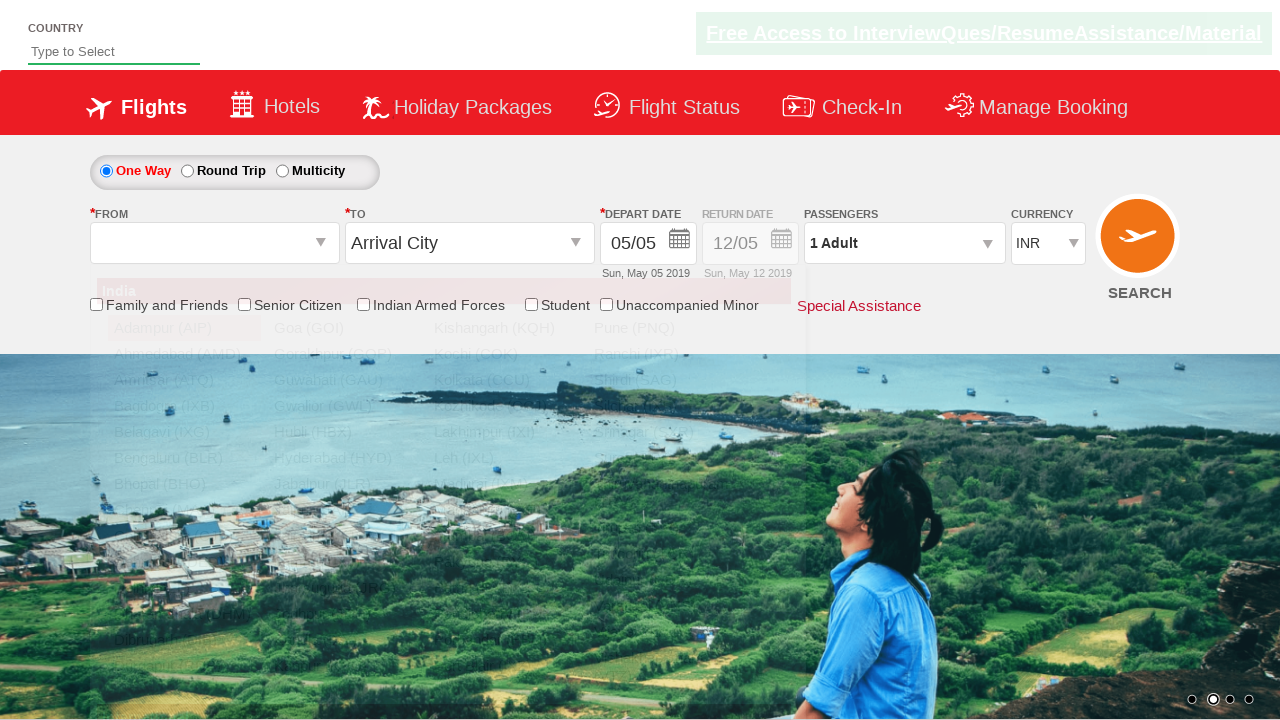

Selected Bangalore (BLR) as origin city at (184, 458) on xpath=//a[@value='BLR']
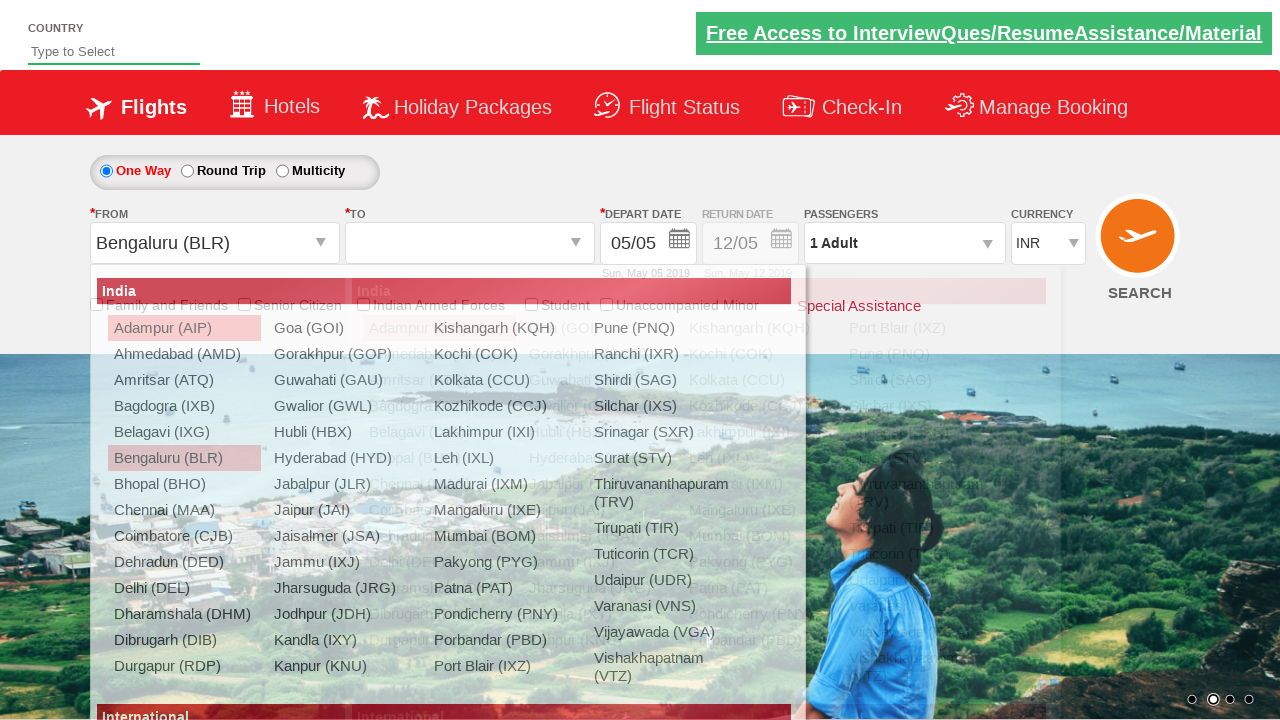

Waited for destination dropdown to be ready
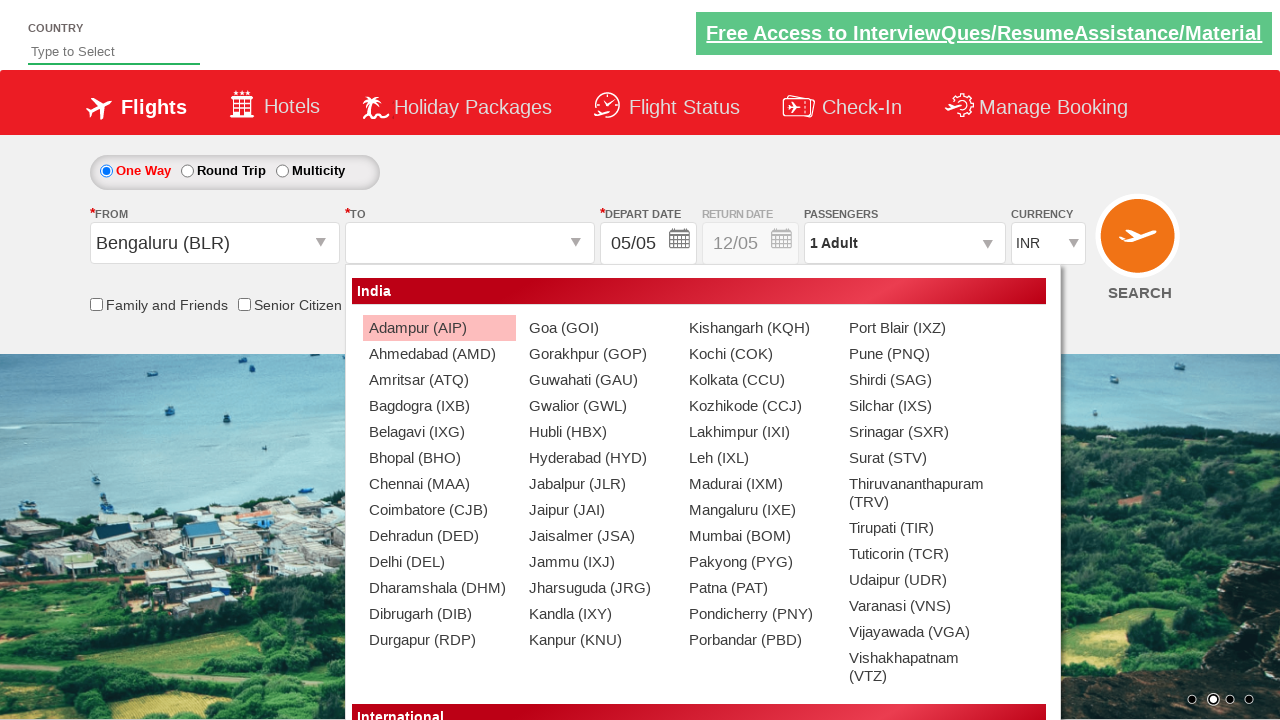

Selected Chennai (MAA) as destination city at (439, 484) on (//a[@value='MAA'])[2]
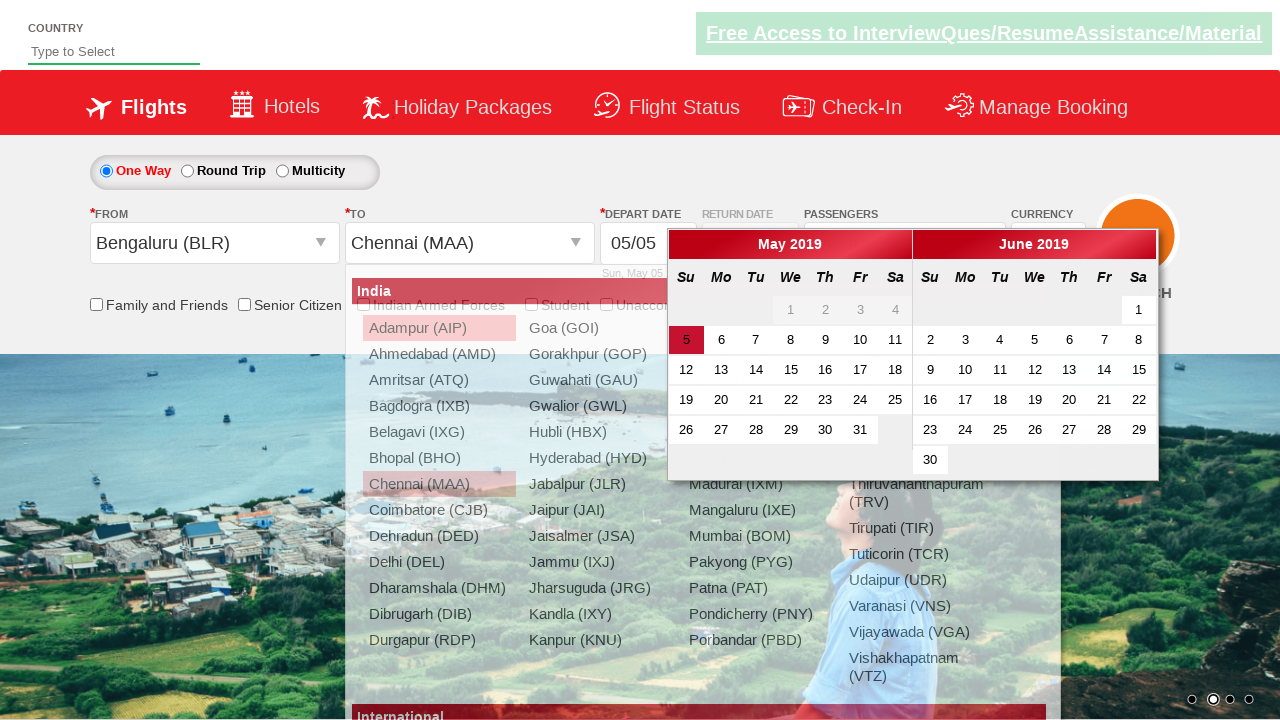

Clicked on active date in the date picker at (686, 340) on .ui-state-default.ui-state-active
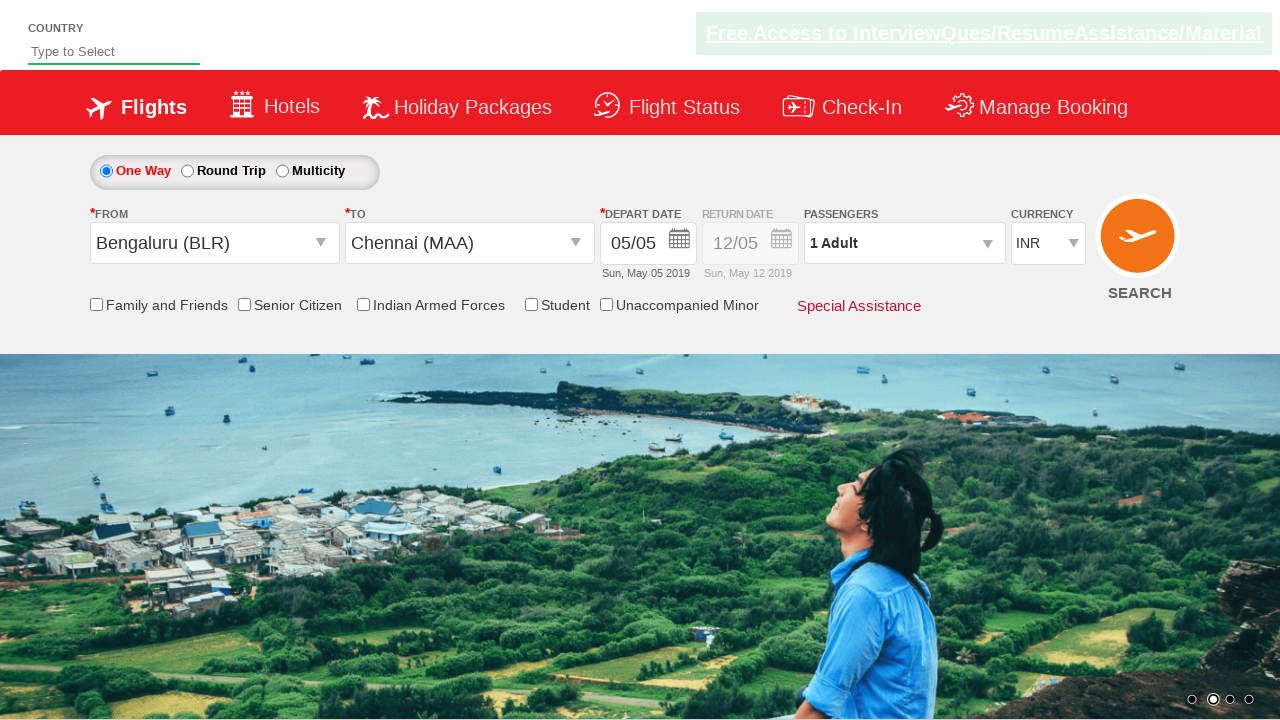

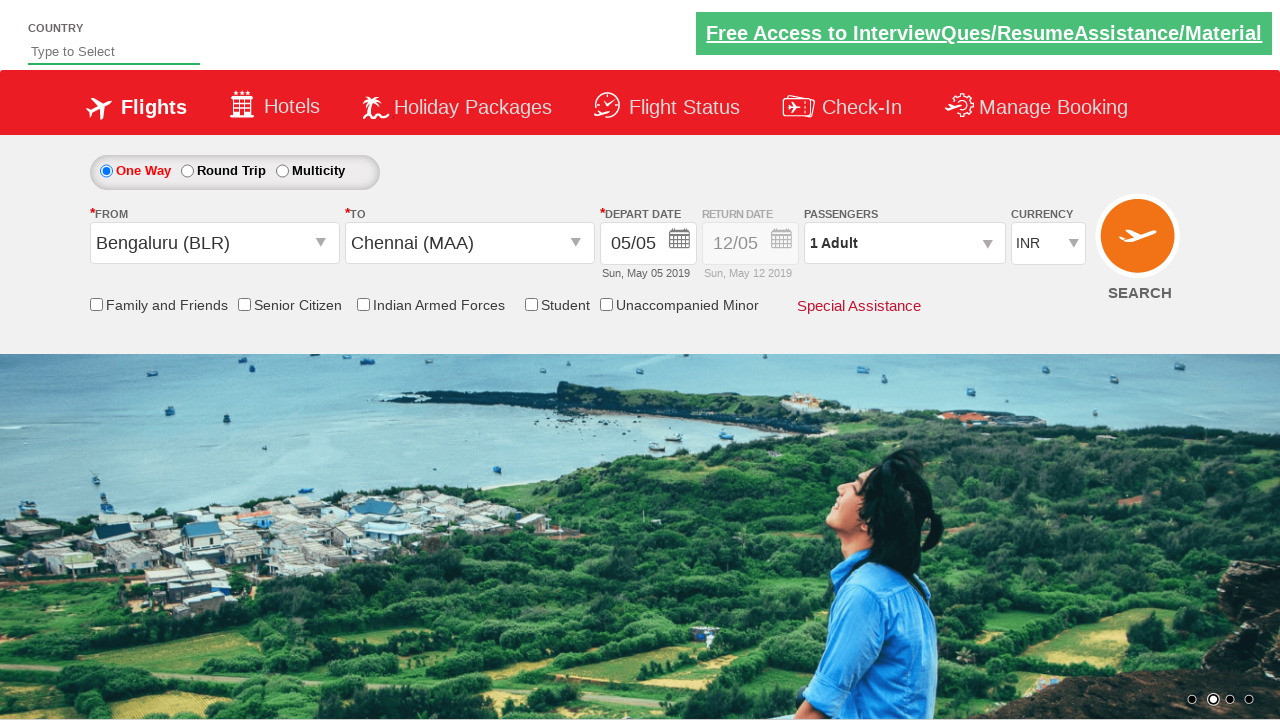